Tests the practice form by filling all fields (first name, last name, email, gender, phone number, date of birth, subjects, hobbies, address, state, city) and submitting to verify the data appears correctly in the confirmation modal.

Starting URL: https://demoqa.com/automation-practice-form

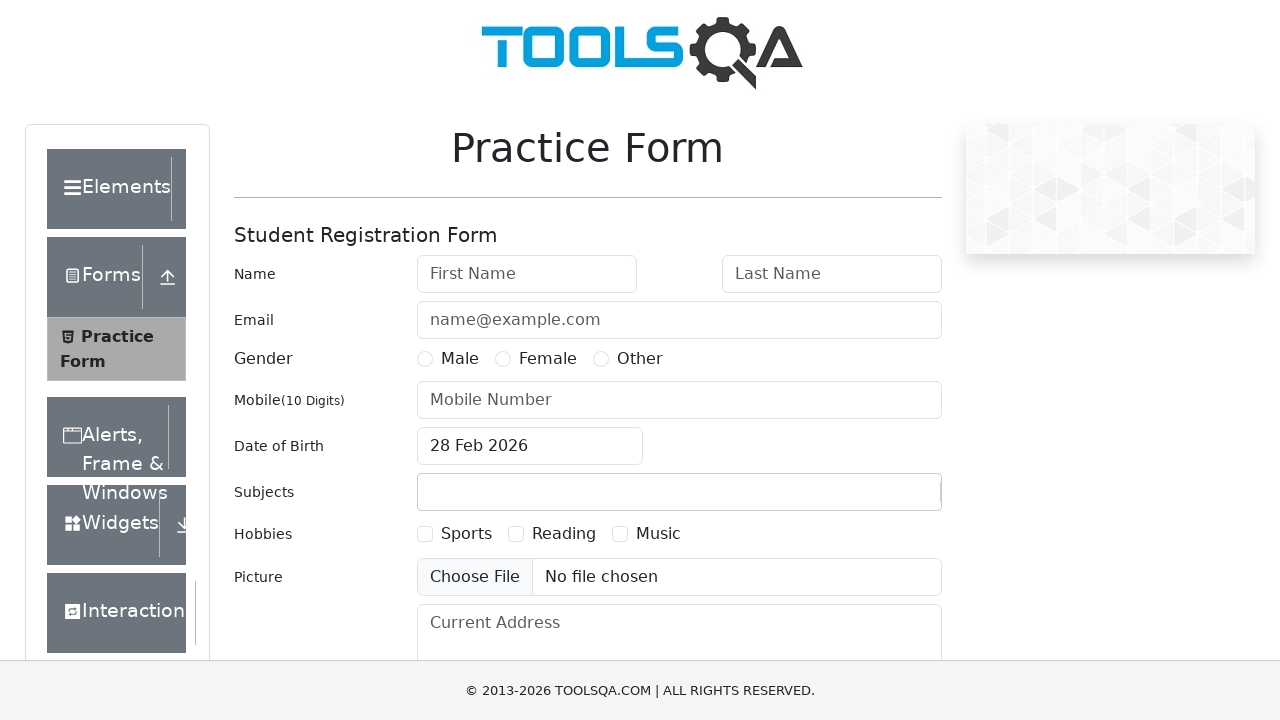

Filled first name field with 'JohnTest' on #firstName
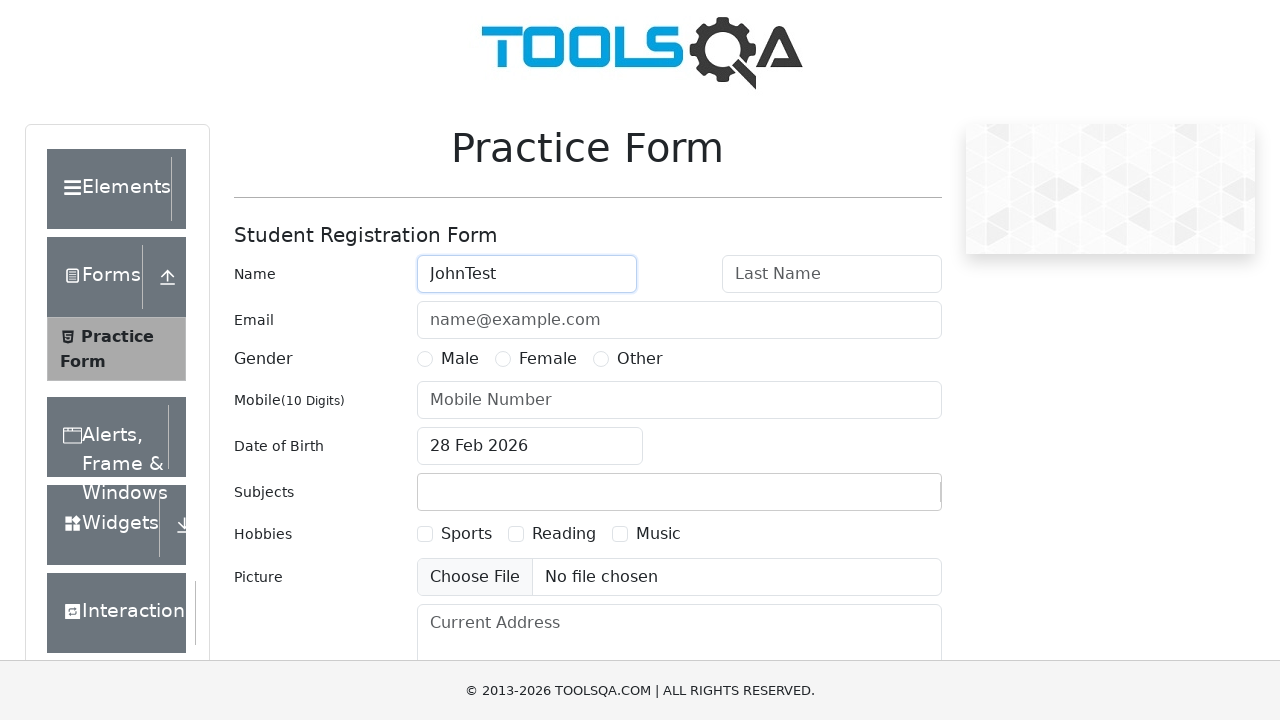

Filled last name field with 'DoeTest' on #lastName
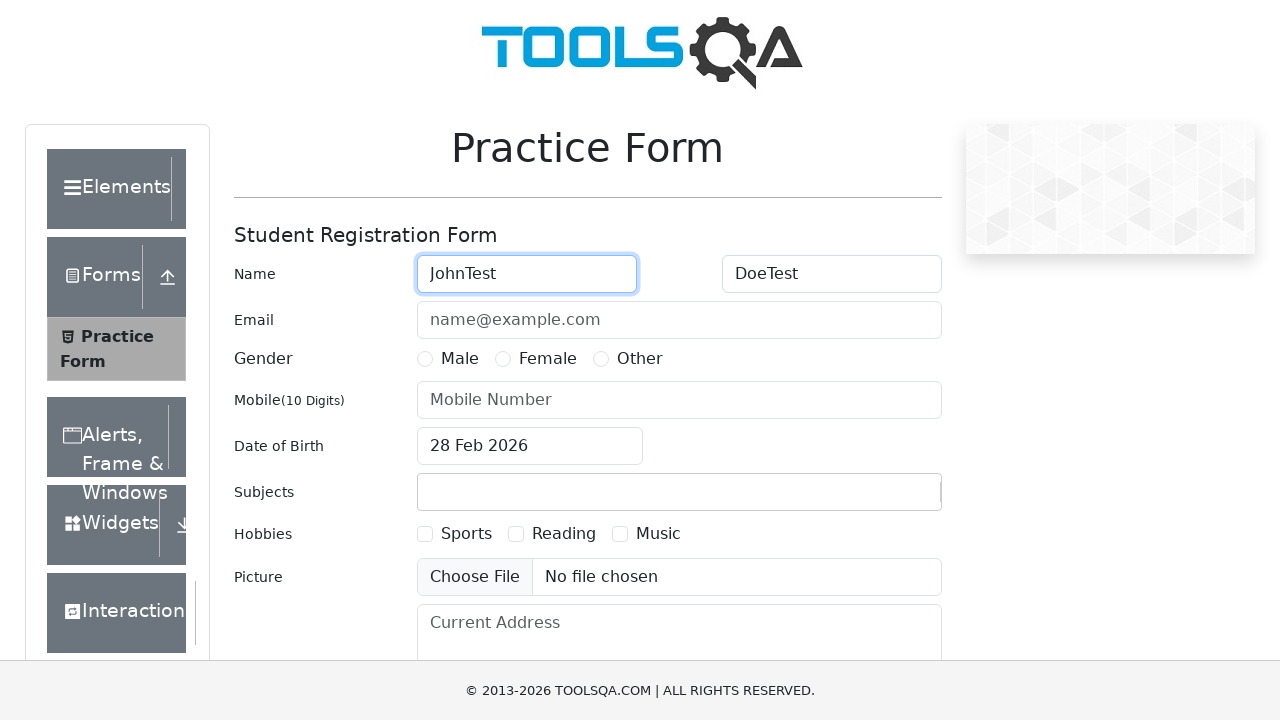

Filled email field with 'johntest@example.com' on #userEmail
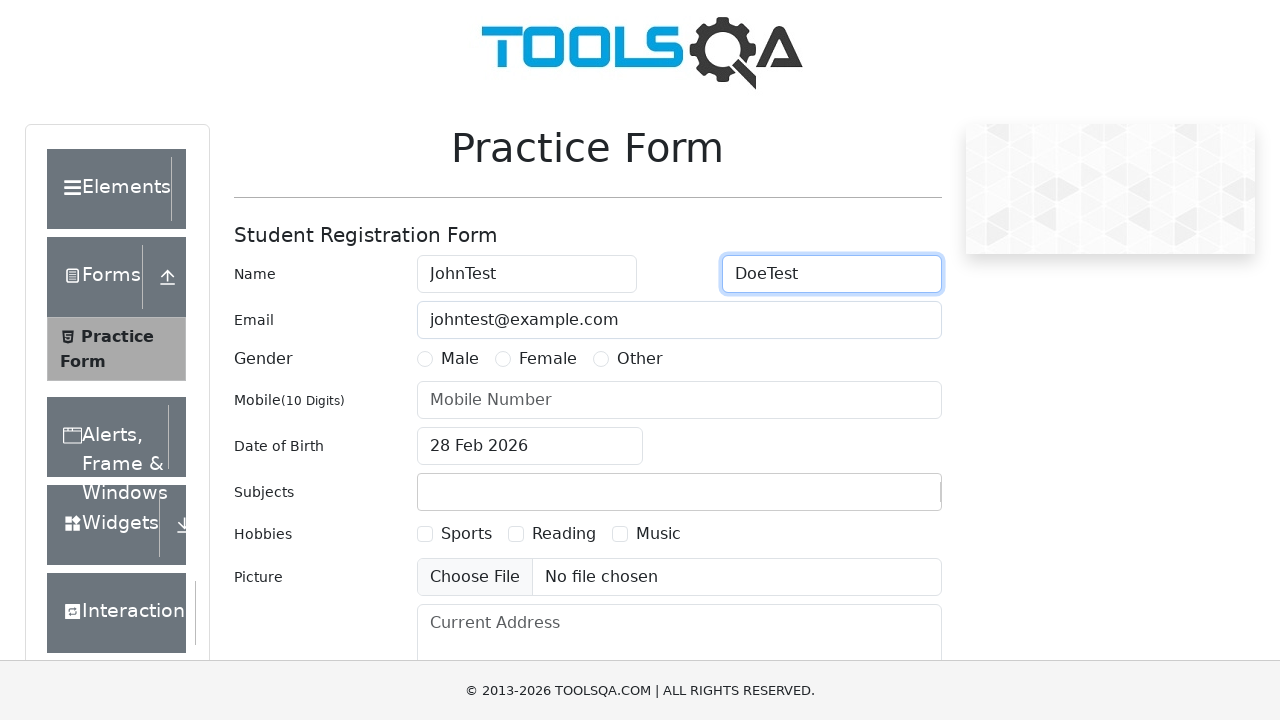

Selected 'Other' gender option at (640, 359) on label[for='gender-radio-3']
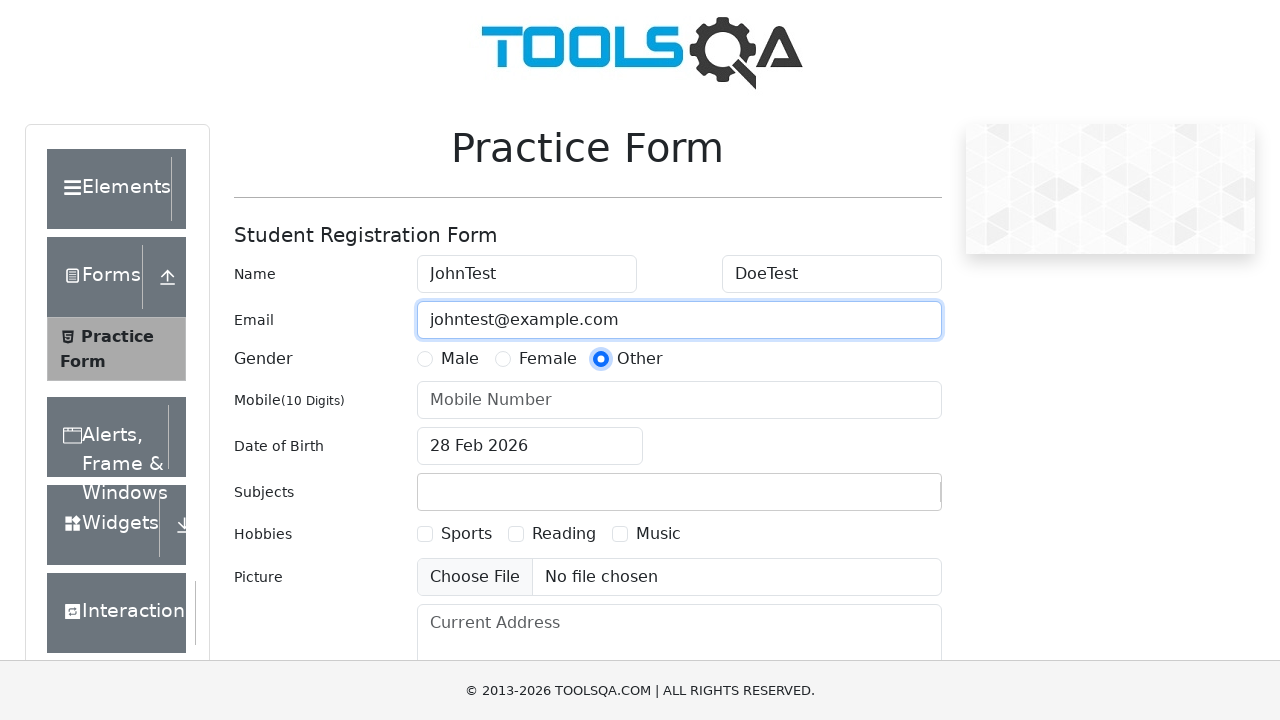

Filled phone number field with '9876543210' on #userNumber
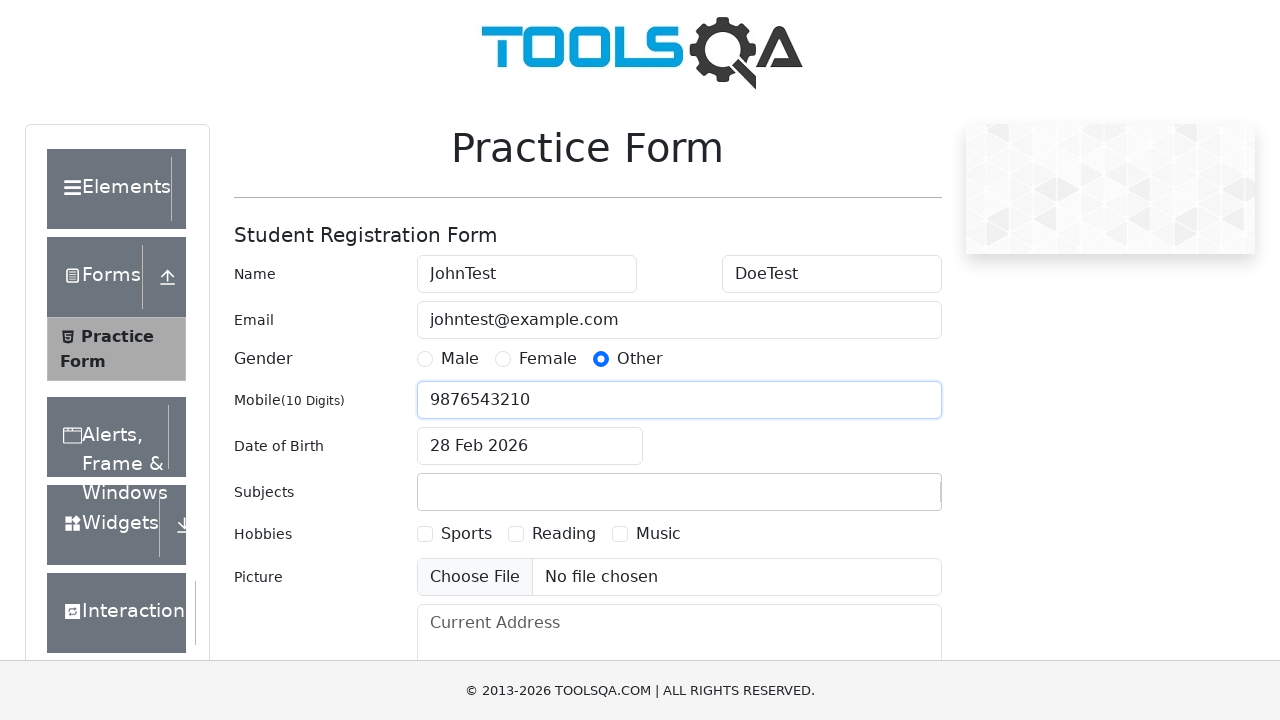

Clicked date of birth input to open date picker at (530, 446) on #dateOfBirthInput
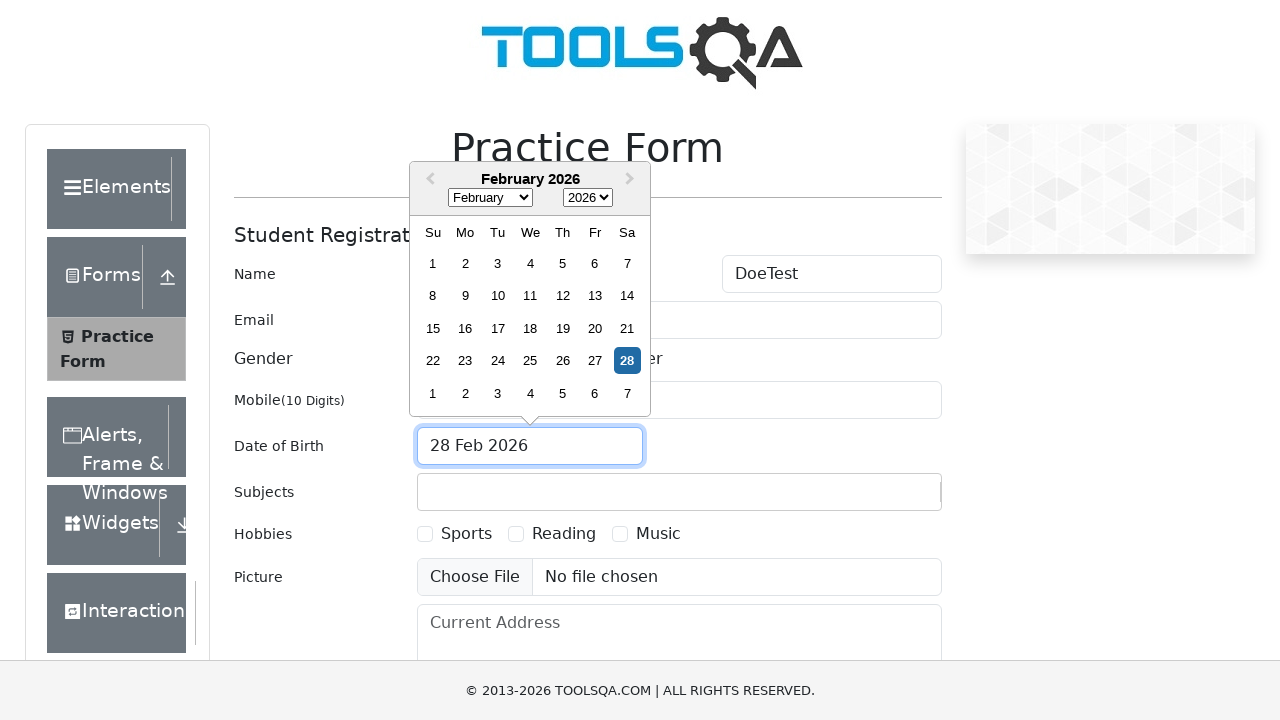

Selected September (month 8) in date picker on .react-datepicker__month-select
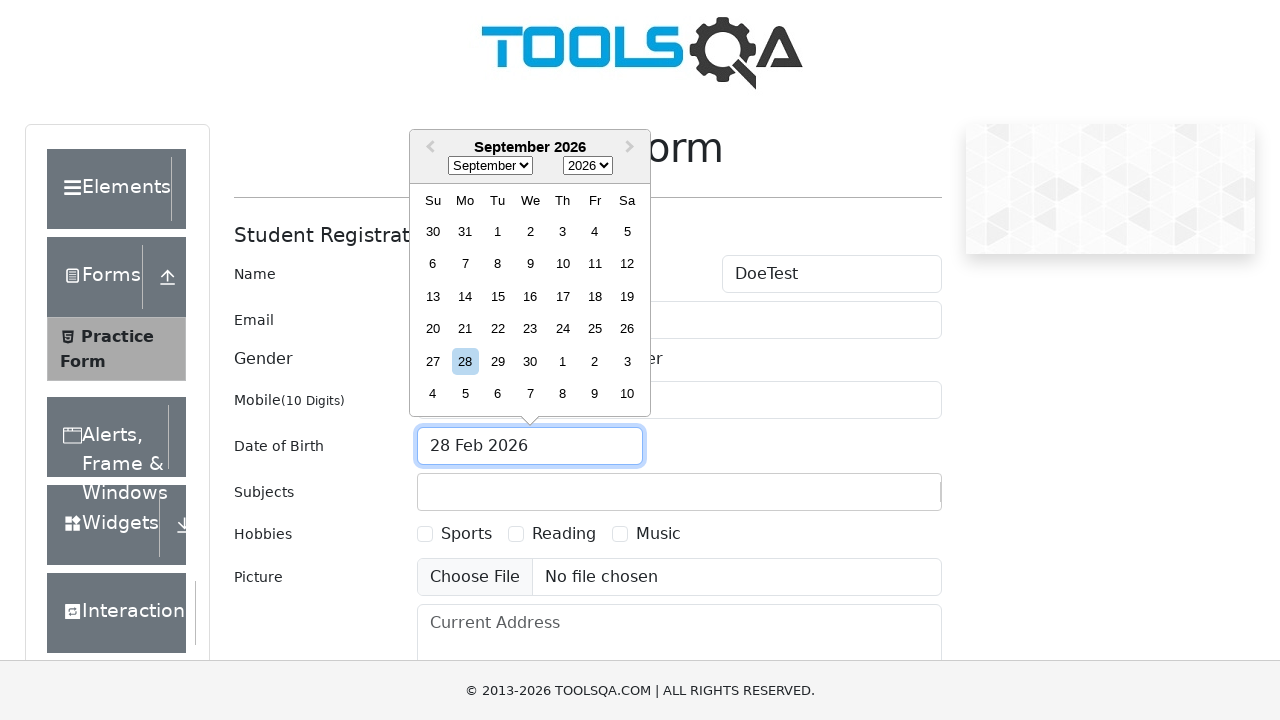

Selected 1996 as birth year on .react-datepicker__year-select
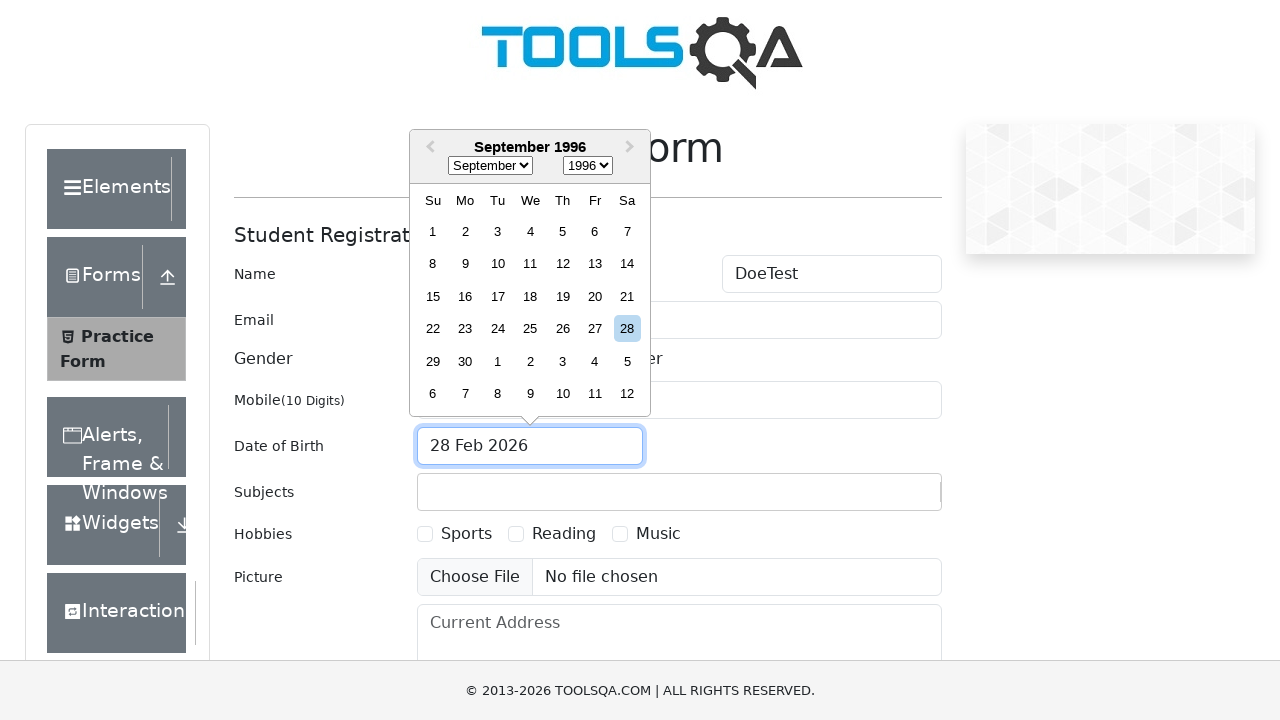

Selected 11th day of the month in date picker at (530, 264) on .react-datepicker__day--011:not(.react-datepicker__day--outside-month)
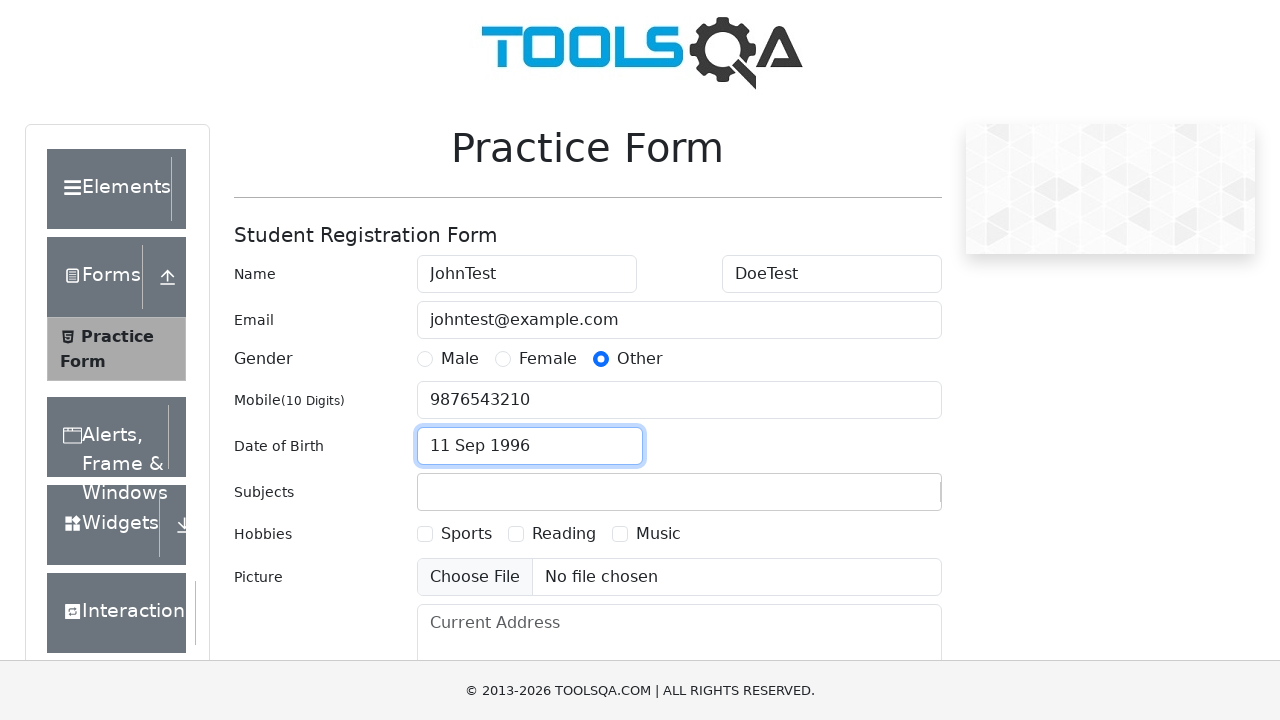

Clicked subjects input field to focus it at (430, 492) on #subjectsInput
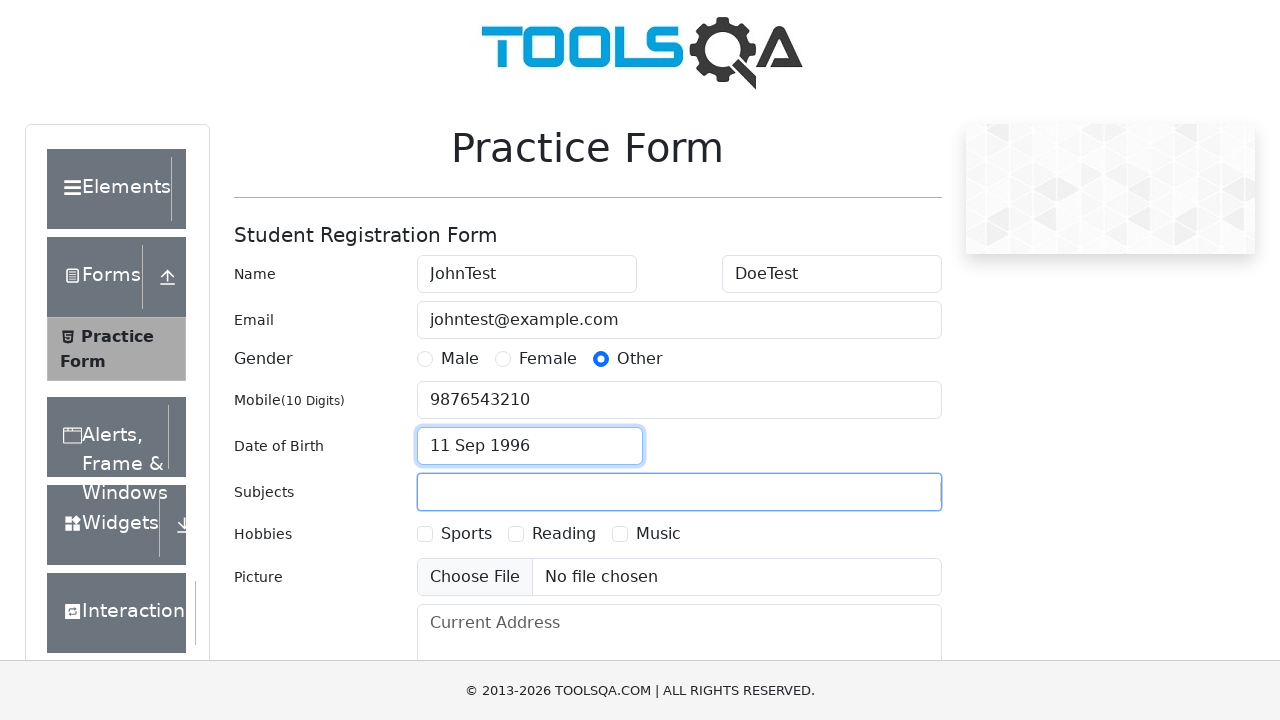

Typed 'Maths' in subjects field on #subjectsInput
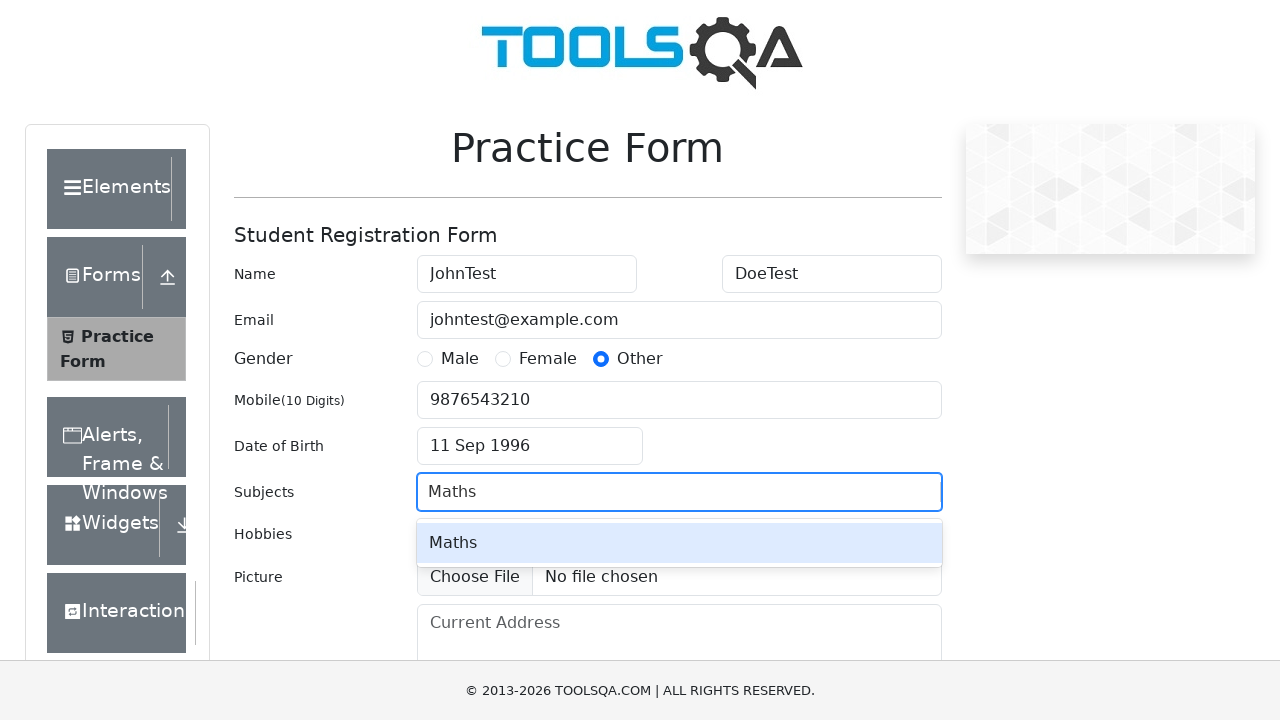

Pressed Enter to confirm 'Maths' subject selection
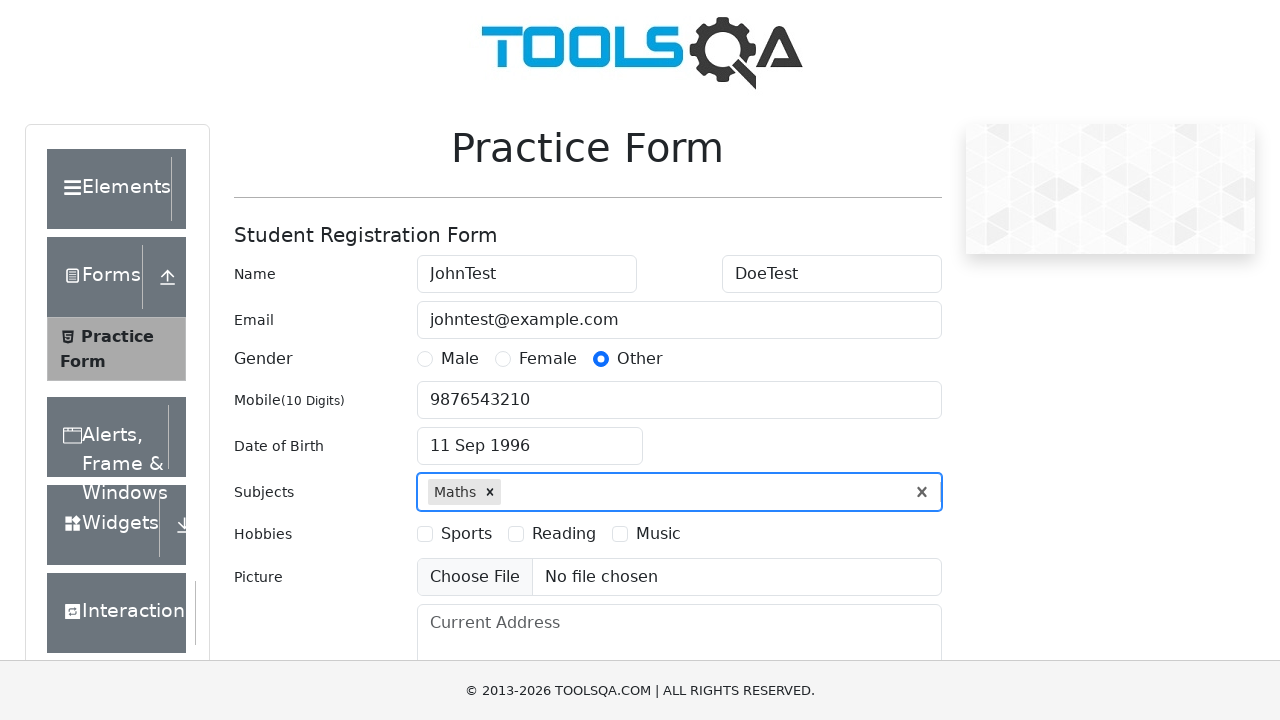

Selected 'Reading' hobby checkbox at (564, 534) on label[for='hobbies-checkbox-2']
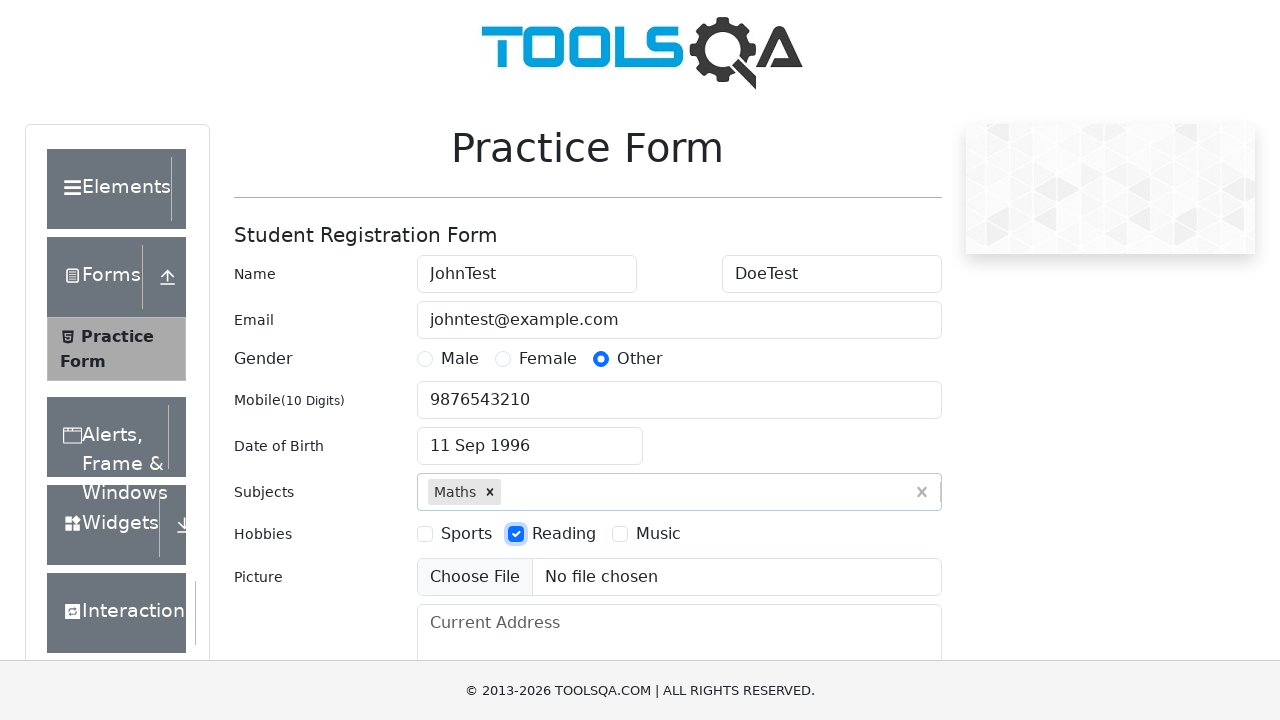

Filled current address with '123 Test Street, Test City' on #currentAddress
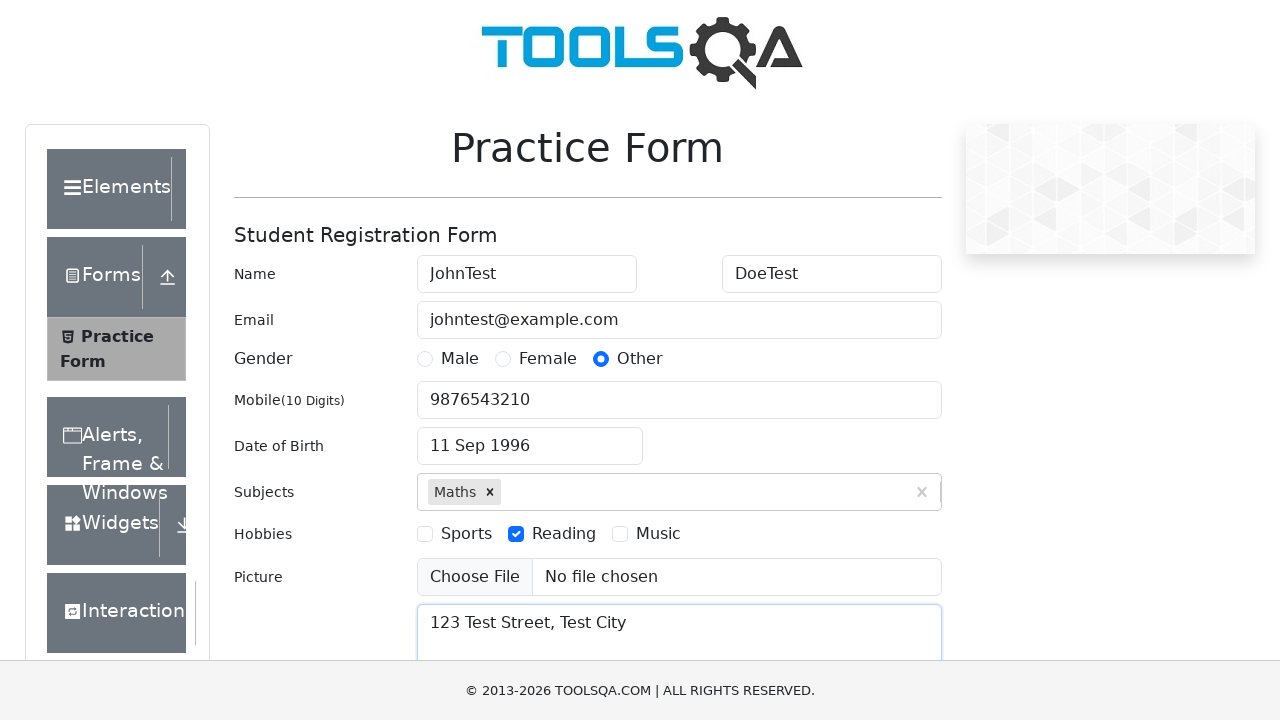

Clicked state dropdown to open it at (527, 437) on #state
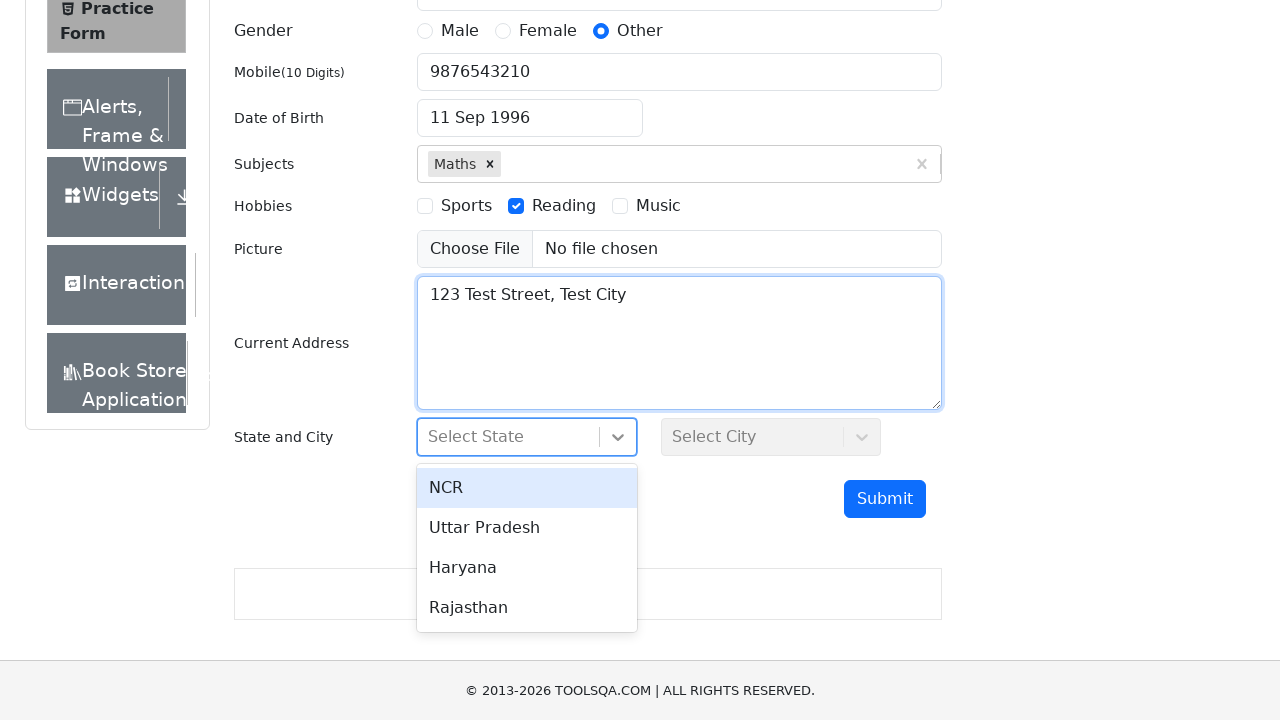

Typed 'NCR' in state selection field on #react-select-3-input
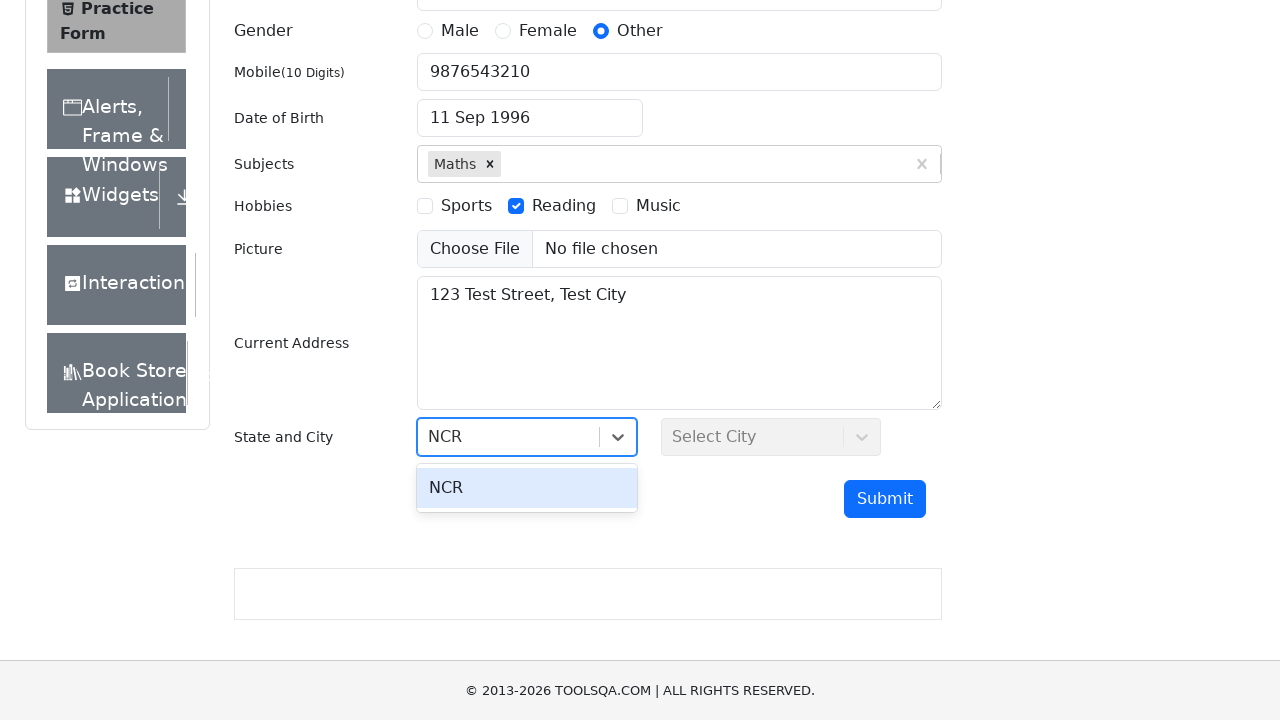

Pressed Enter to confirm 'NCR' state selection
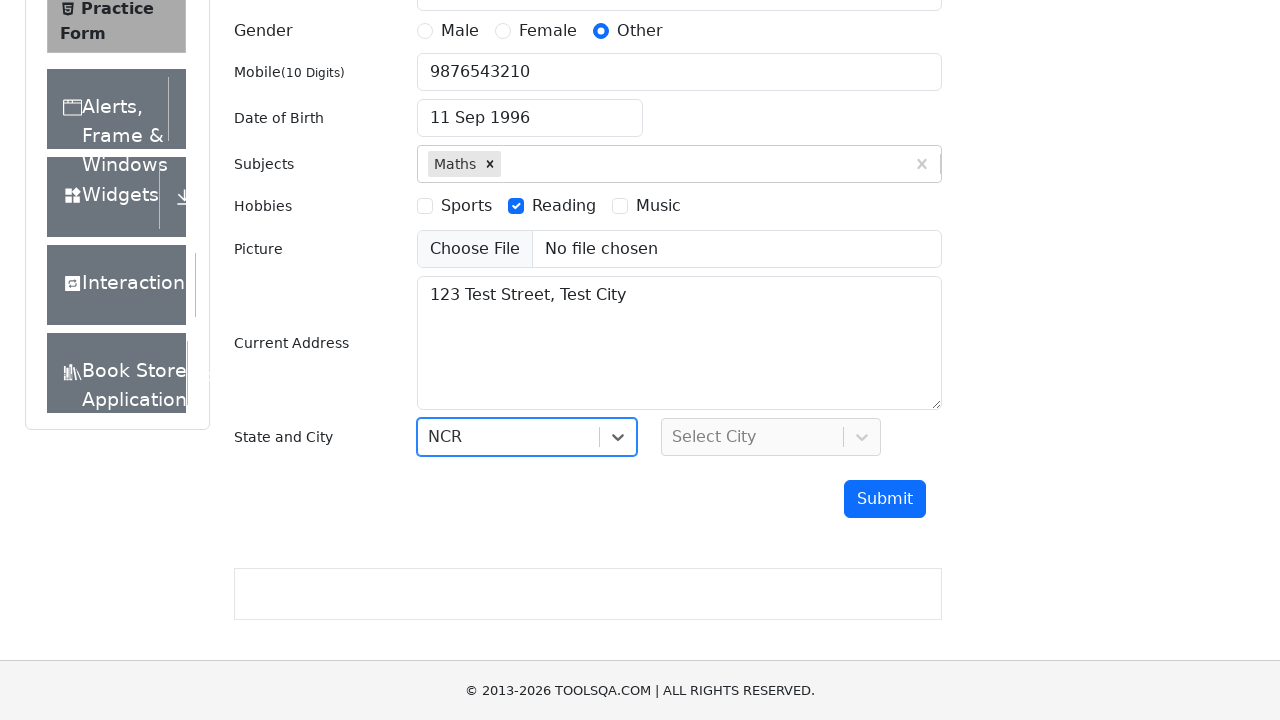

Clicked city dropdown to open it at (771, 437) on #city
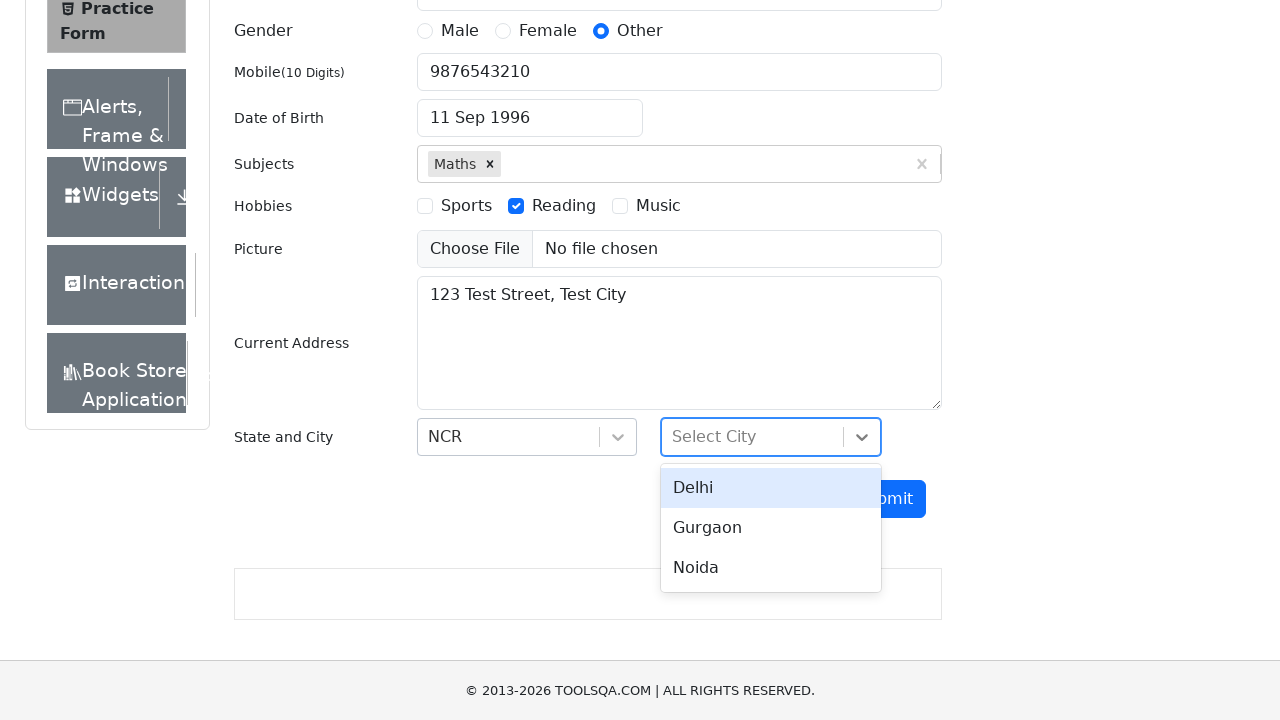

Typed 'Delhi' in city selection field on #react-select-4-input
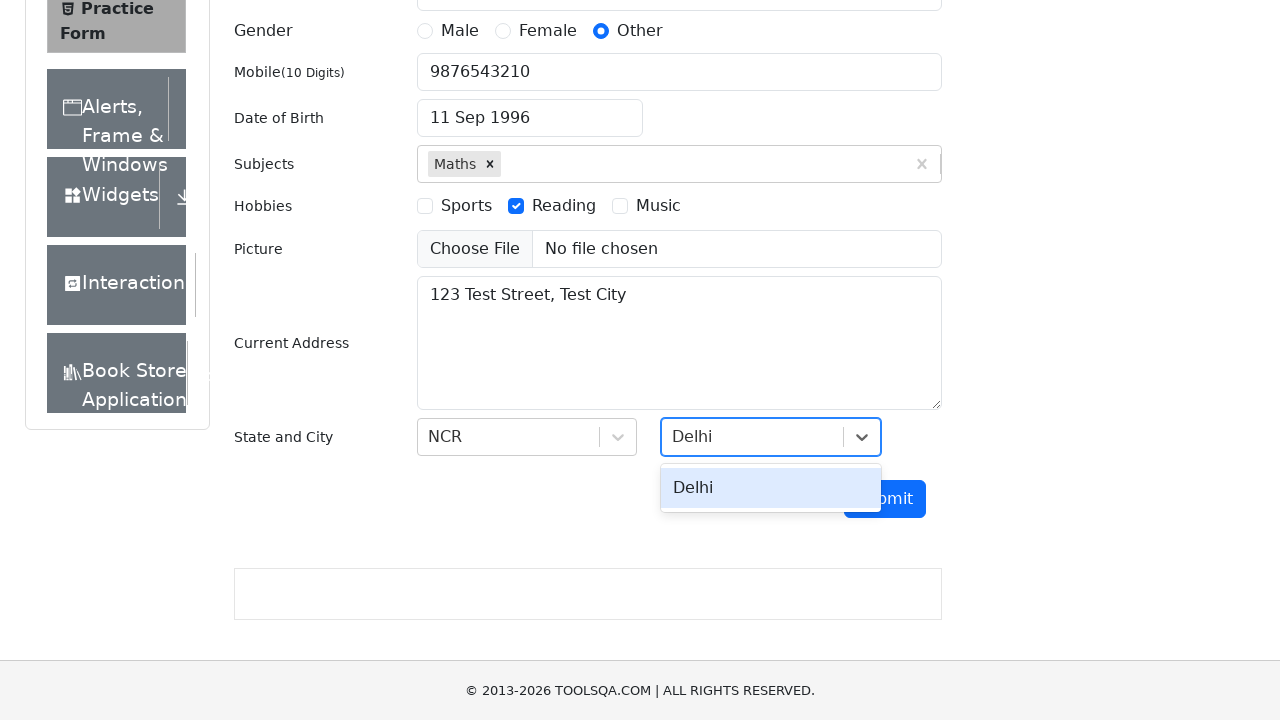

Pressed Enter to confirm 'Delhi' city selection
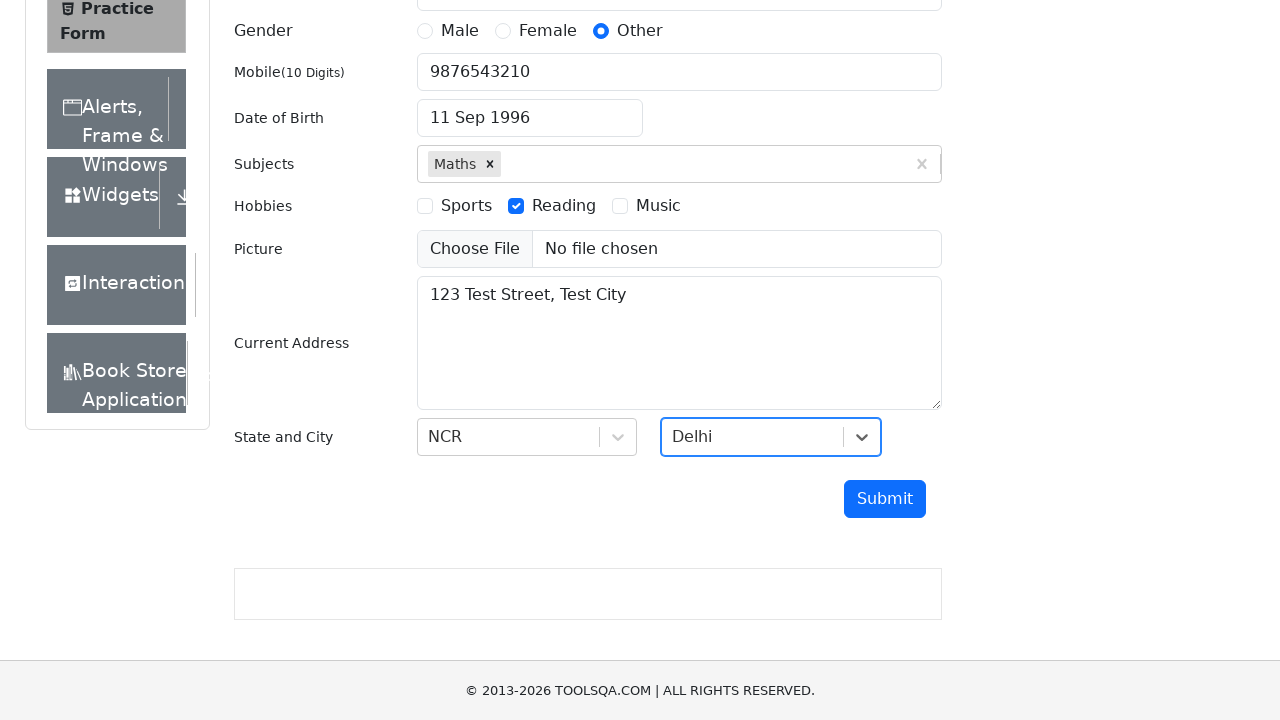

Clicked submit button to submit the form at (885, 499) on #submit
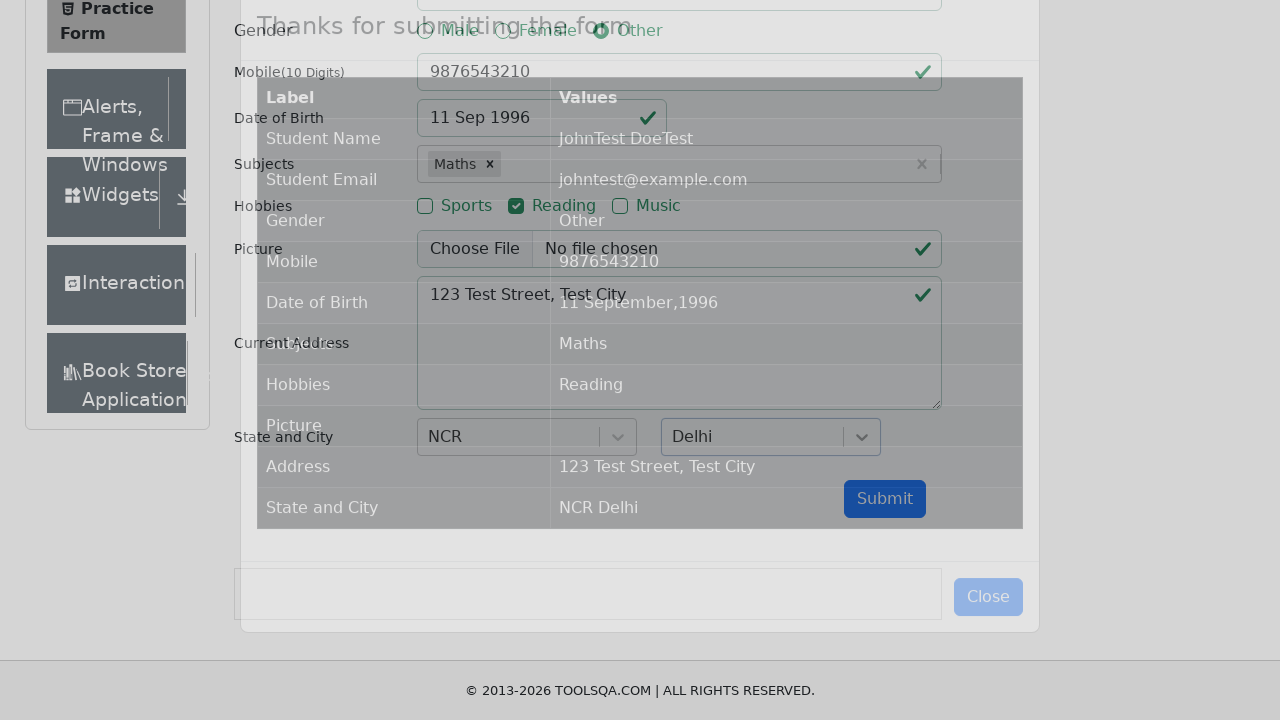

Confirmation modal appeared with submitted data
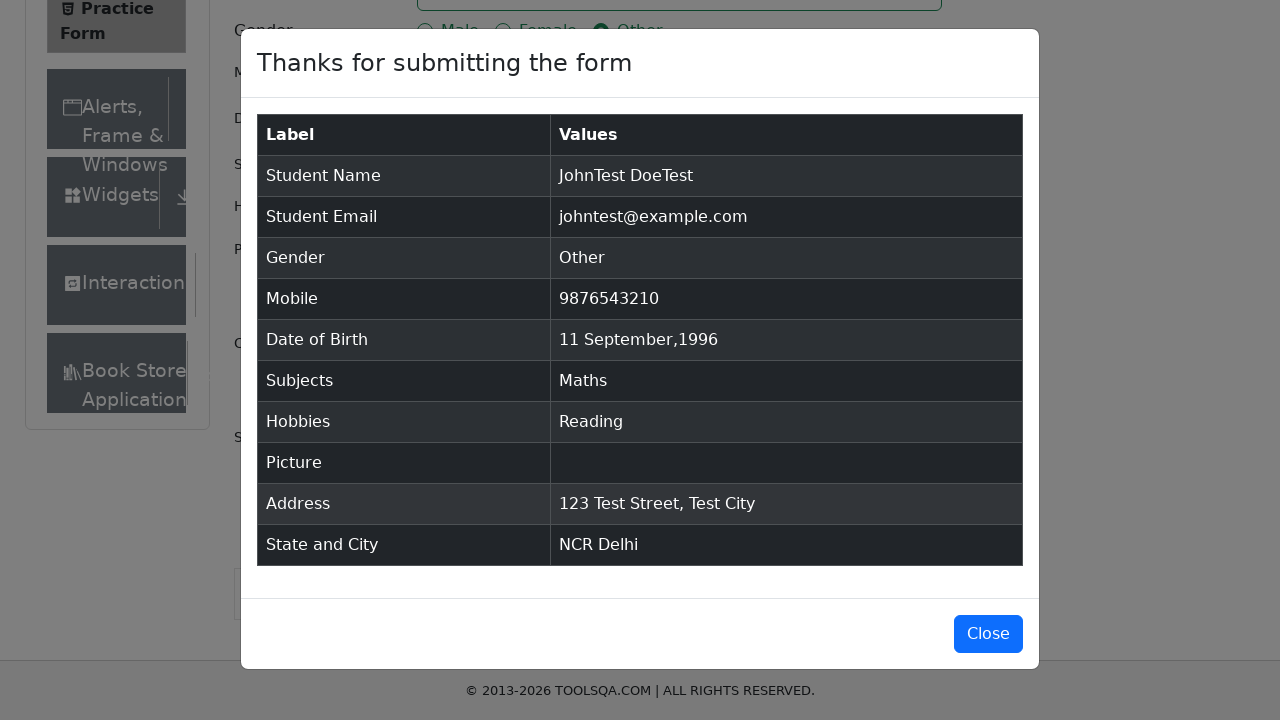

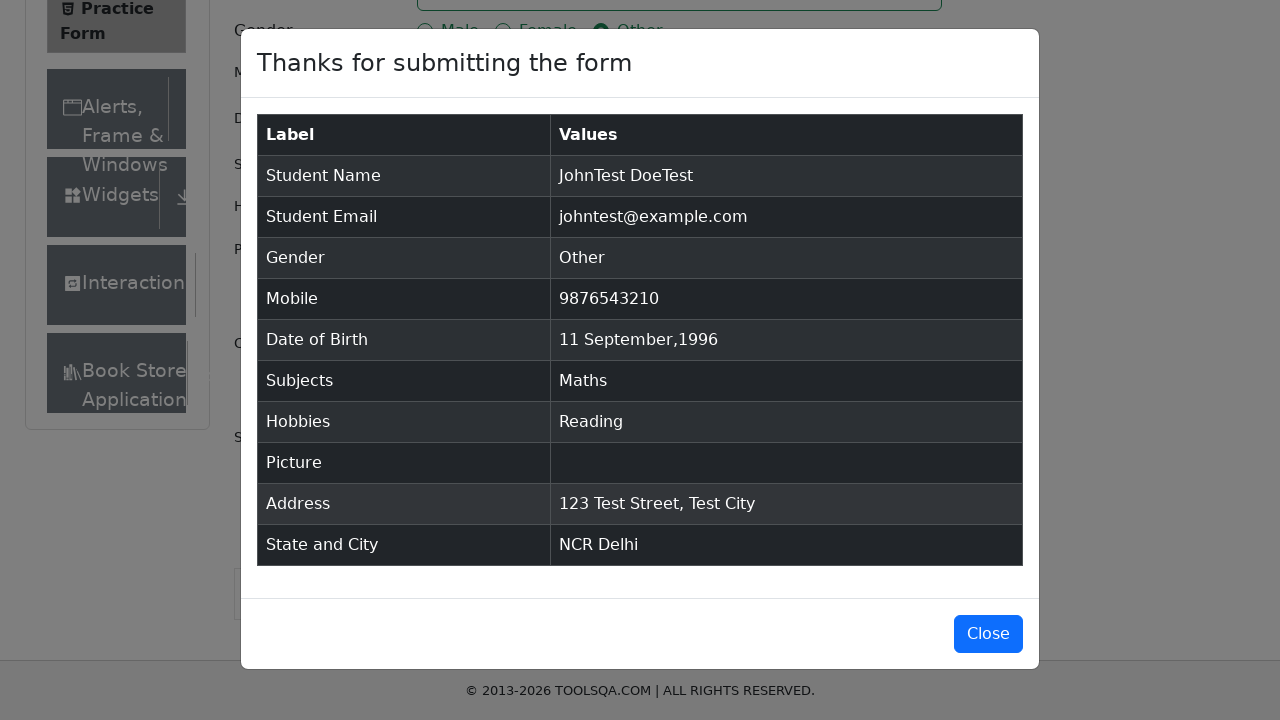